Tests the flight ticket search functionality by filling in departure city (Moscow), destination city (St. Petersburg), and clicking the search button

Starting URL: https://pobeda.aero/

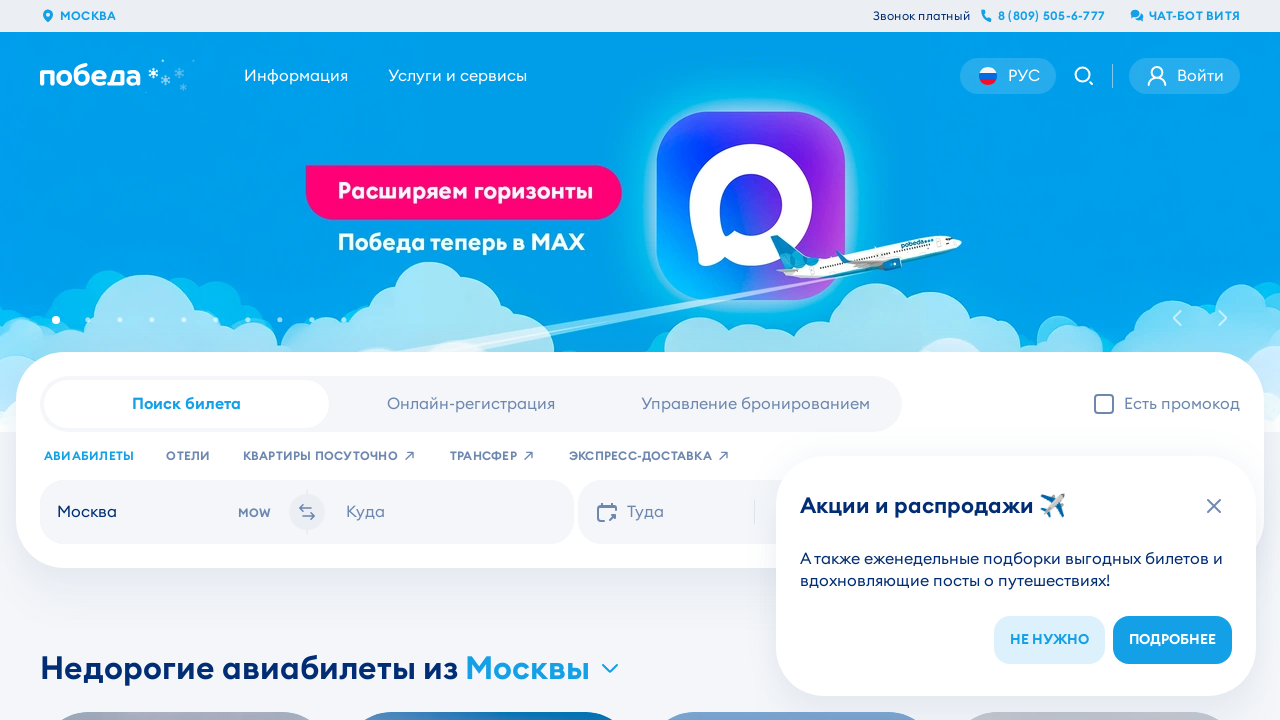

Scrolled to find ticket block
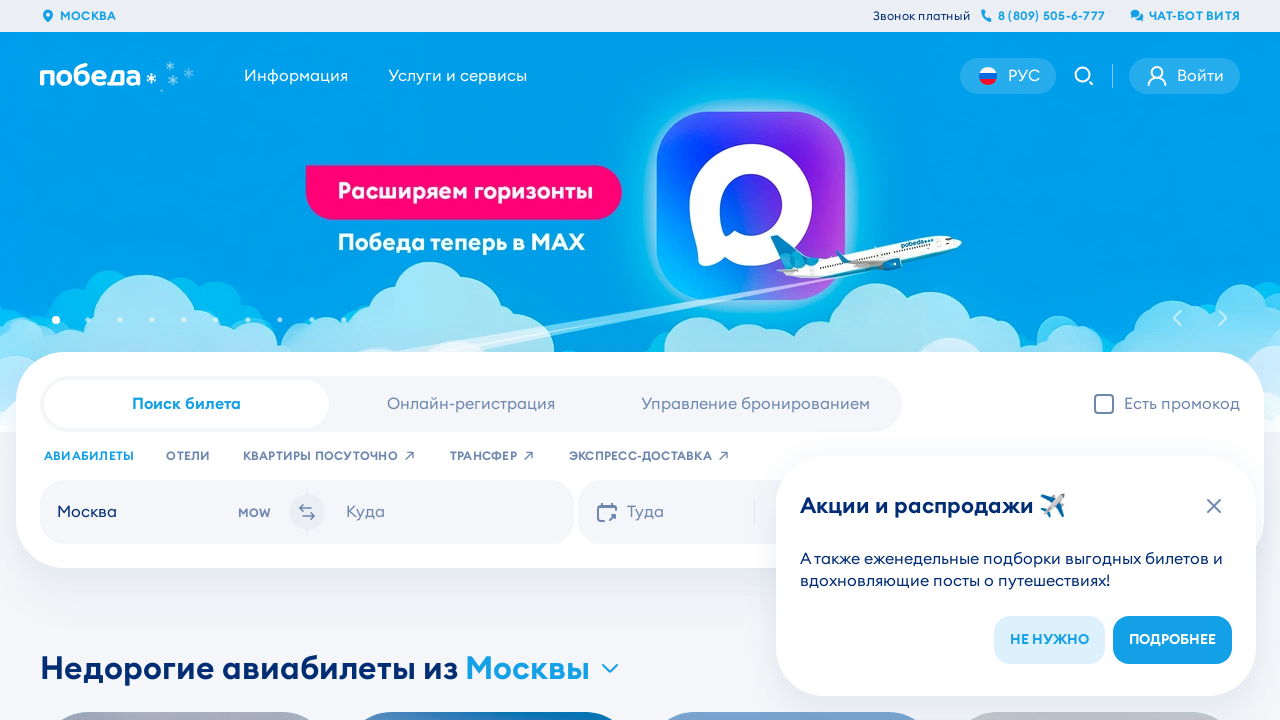

Clicked on 'Where from' field at (162, 512) on input[placeholder*='Откуда'], input[name*='from'], [class*='origin'] input >> nt
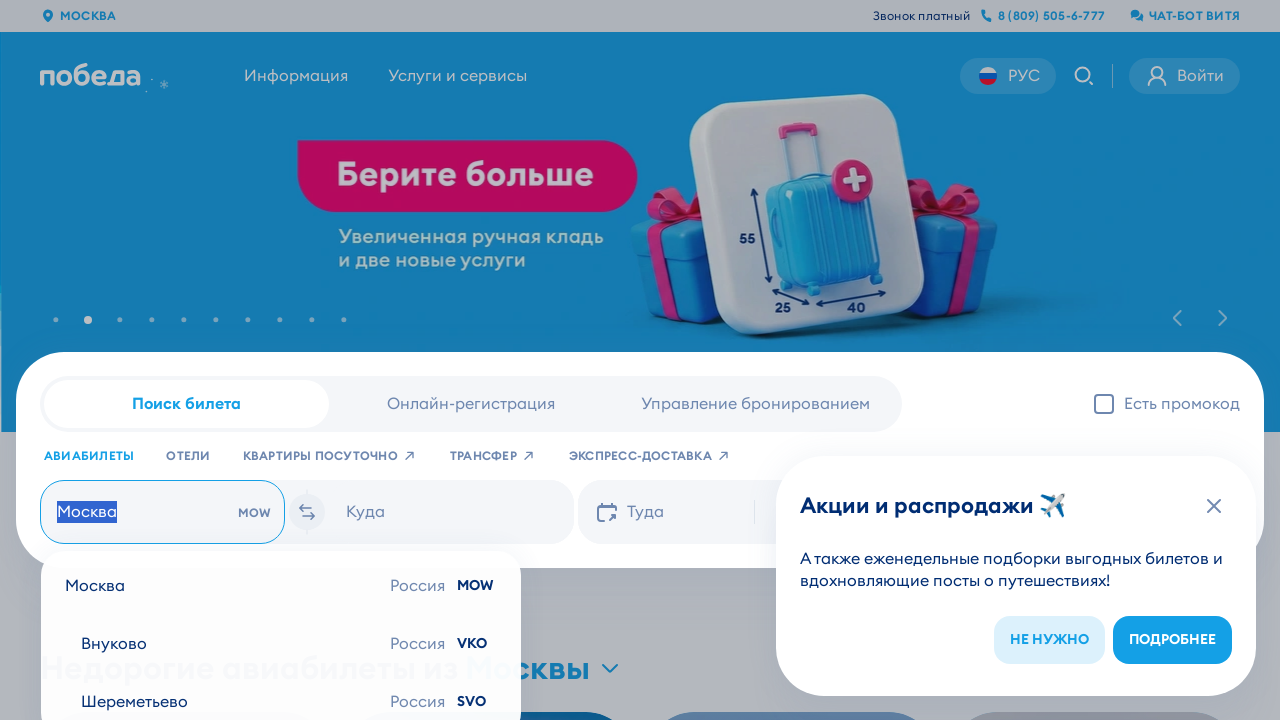

Filled departure city field with 'Moscow' (Москва) on input[placeholder*='Откуда'], input[name*='from'], [class*='origin'] input >> nt
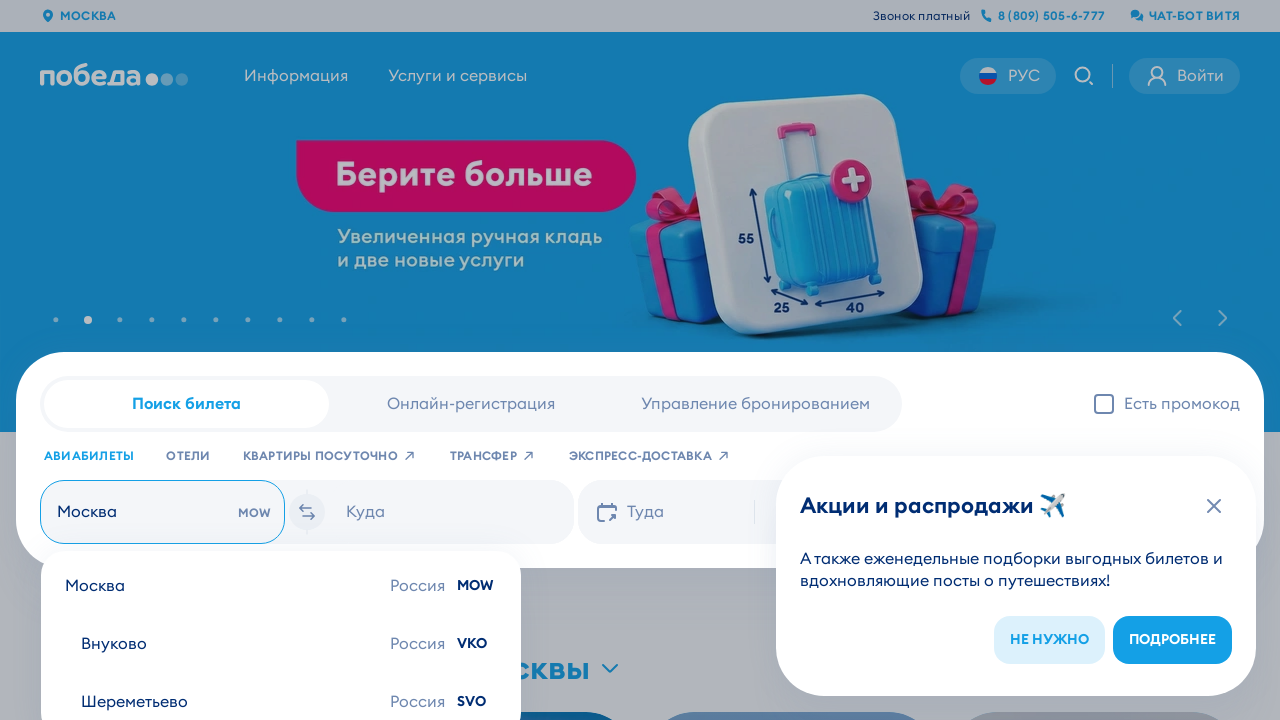

Pressed Enter to confirm departure city
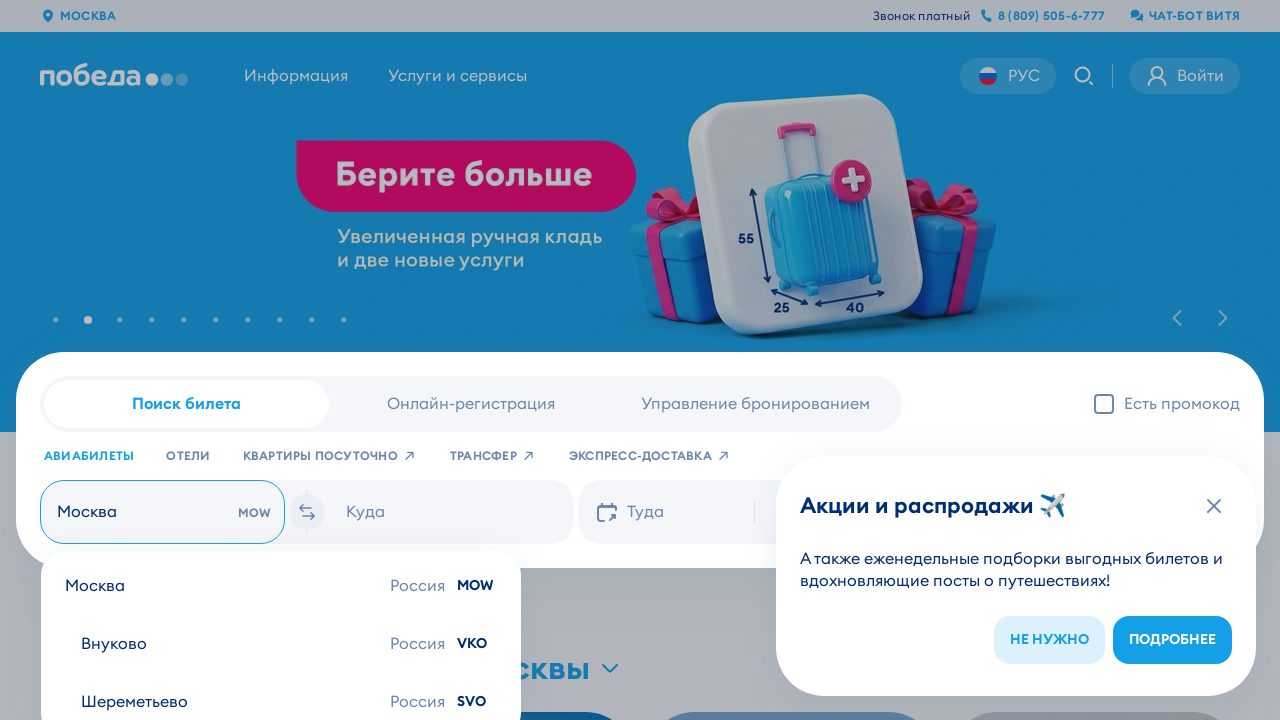

Clicked on 'Where to' field at (451, 512) on input[placeholder*='Куда'], input[name*='to'], [class*='destination'] input >> n
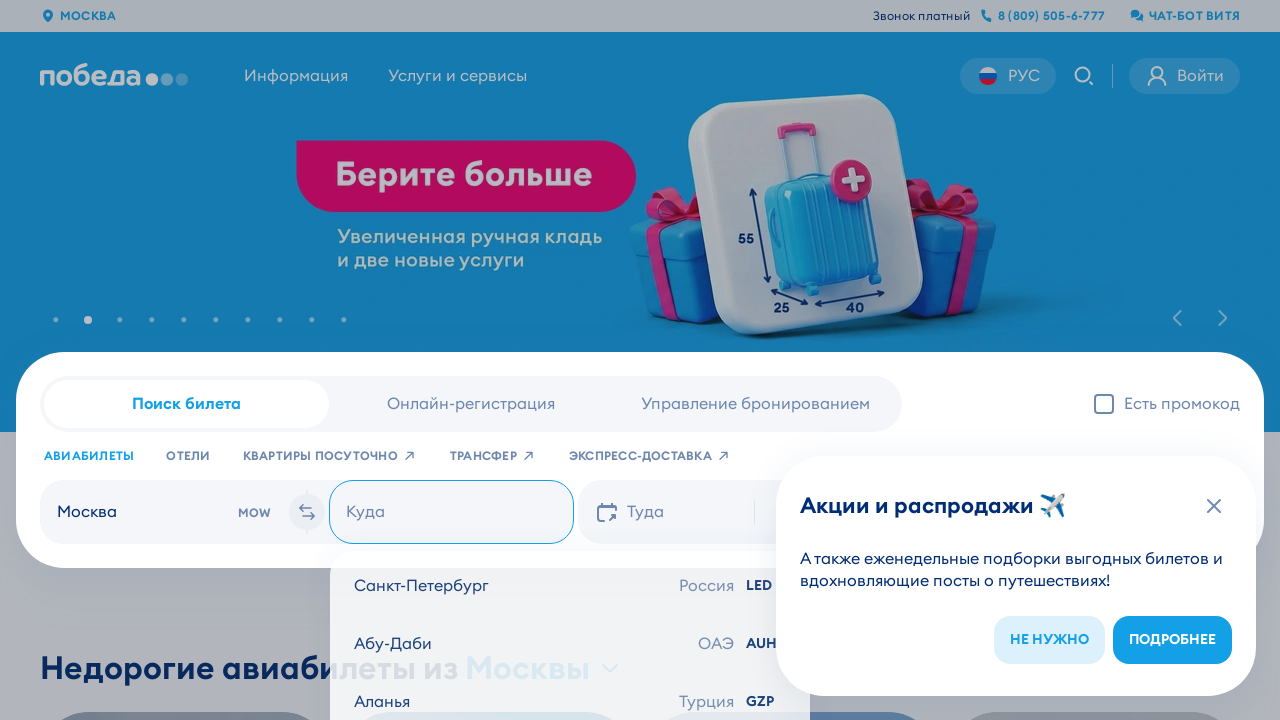

Filled destination city field with 'St. Petersburg' (Санкт-Петербург) on input[placeholder*='Куда'], input[name*='to'], [class*='destination'] input >> n
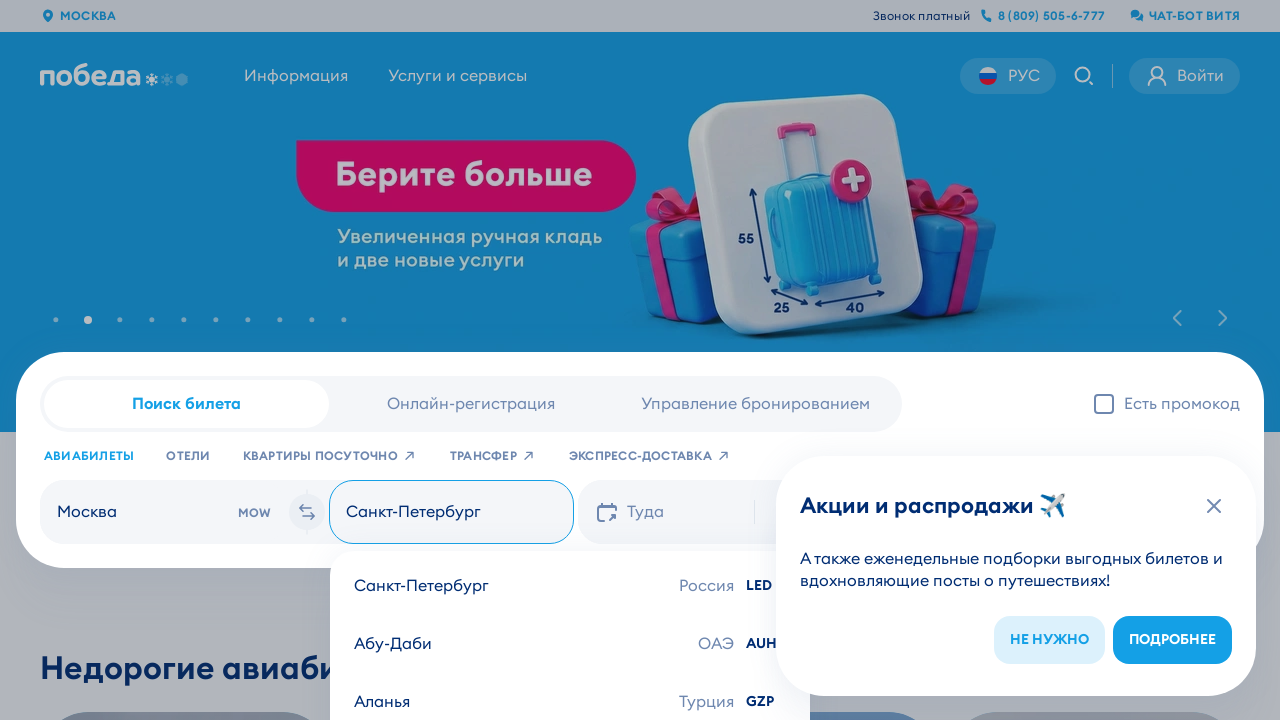

Pressed Enter to confirm destination city
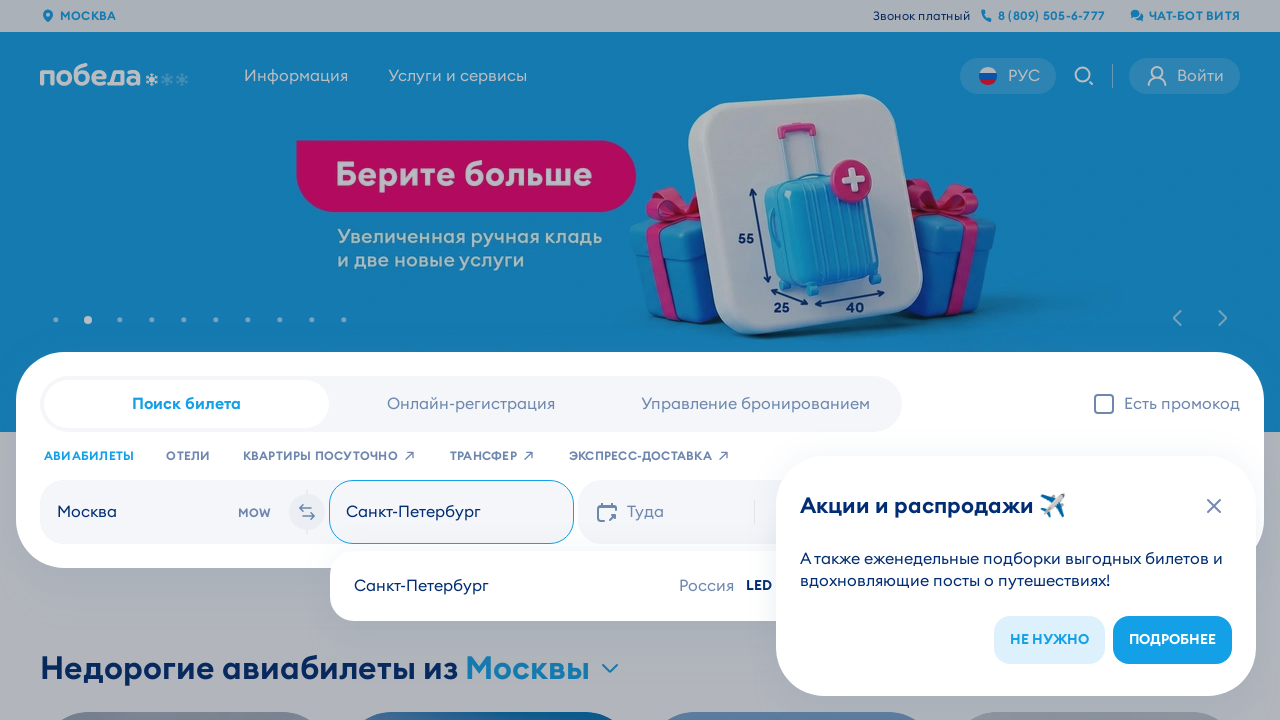

Clicked the search button to find tickets at (1178, 412) on button[type='submit'], button:has-text('Найти'), [class*='search-button']
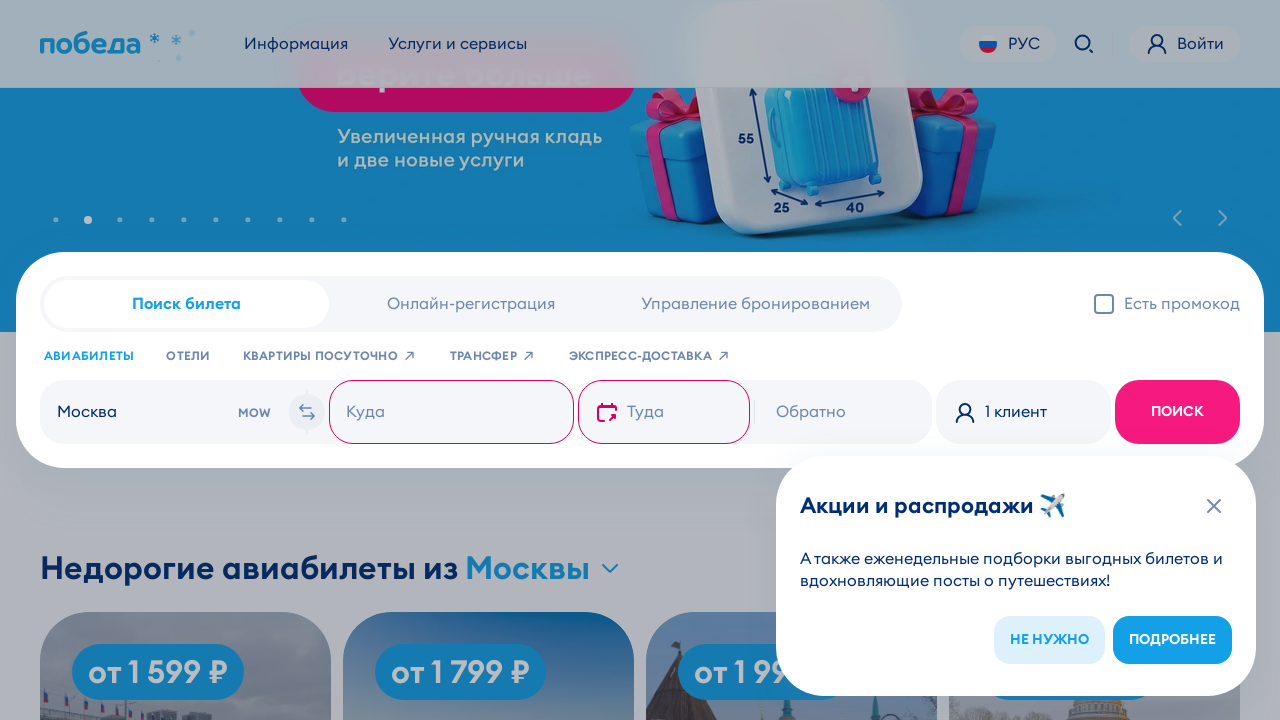

Waited for search results to load
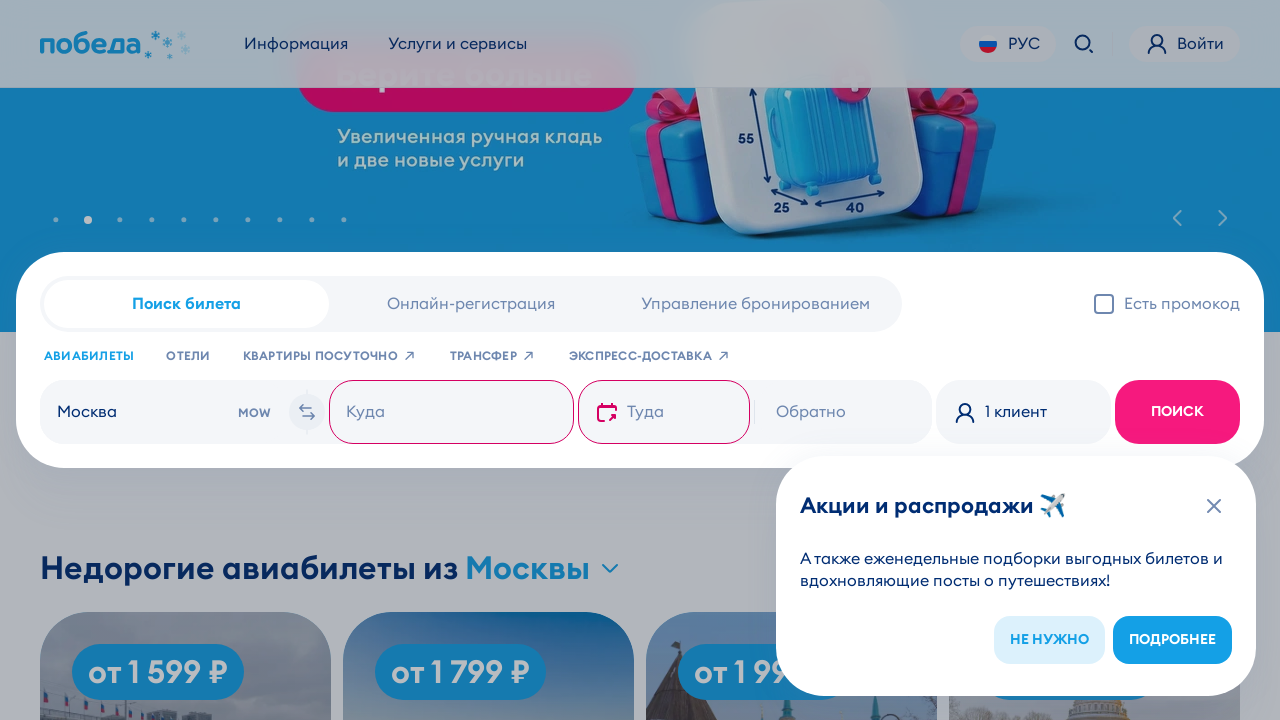

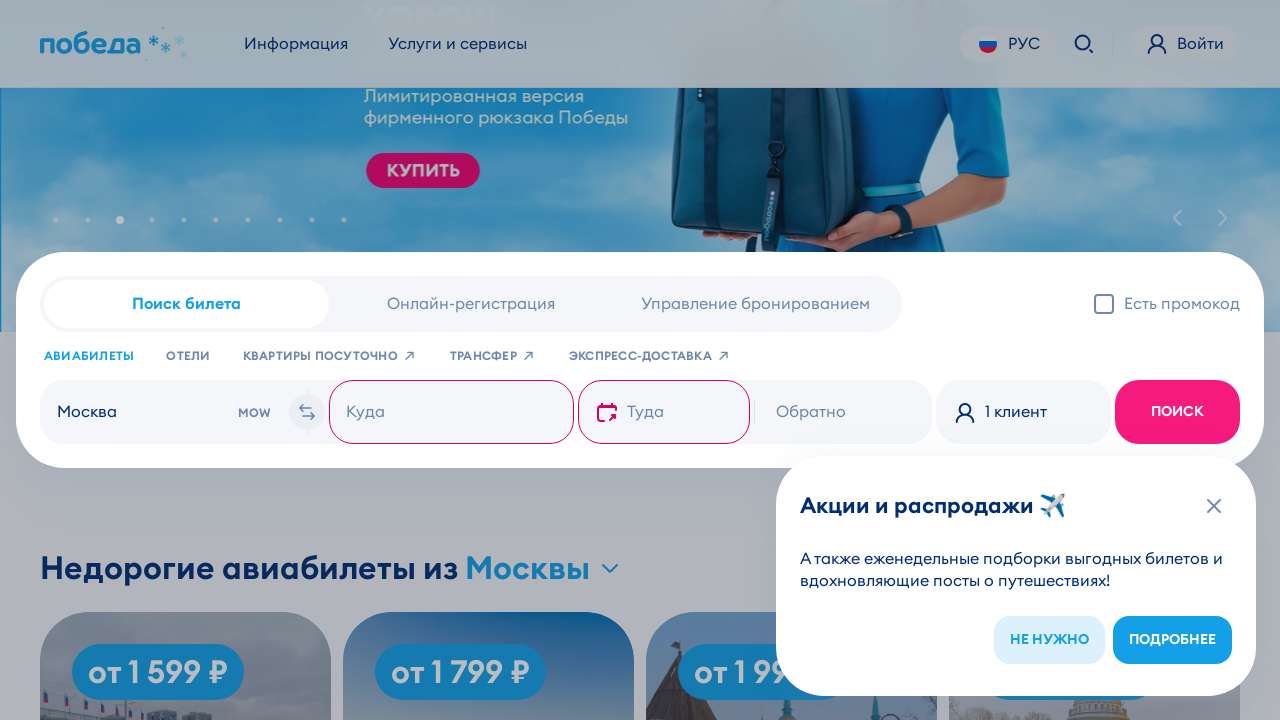